Tests input field functionality by entering text, clearing it, and entering new text

Starting URL: http://the-internet.herokuapp.com/inputs

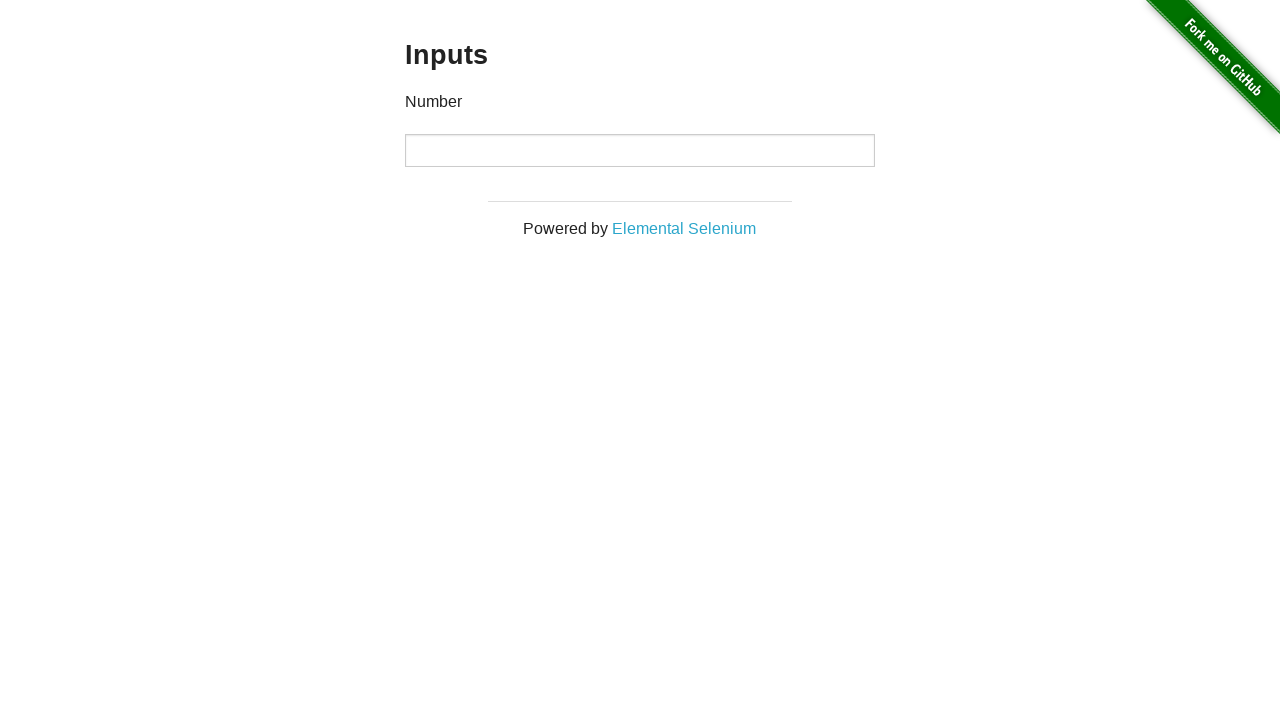

Entered initial text '1234' into input field on input
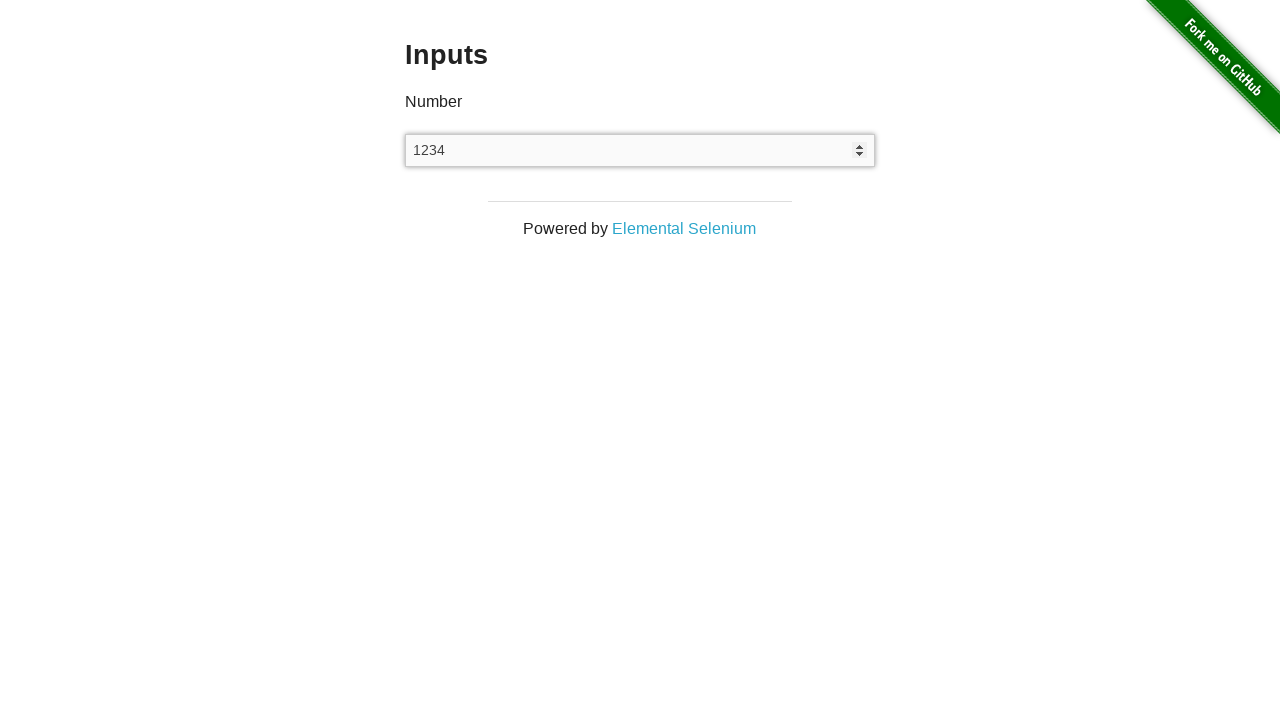

Cleared the input field on input
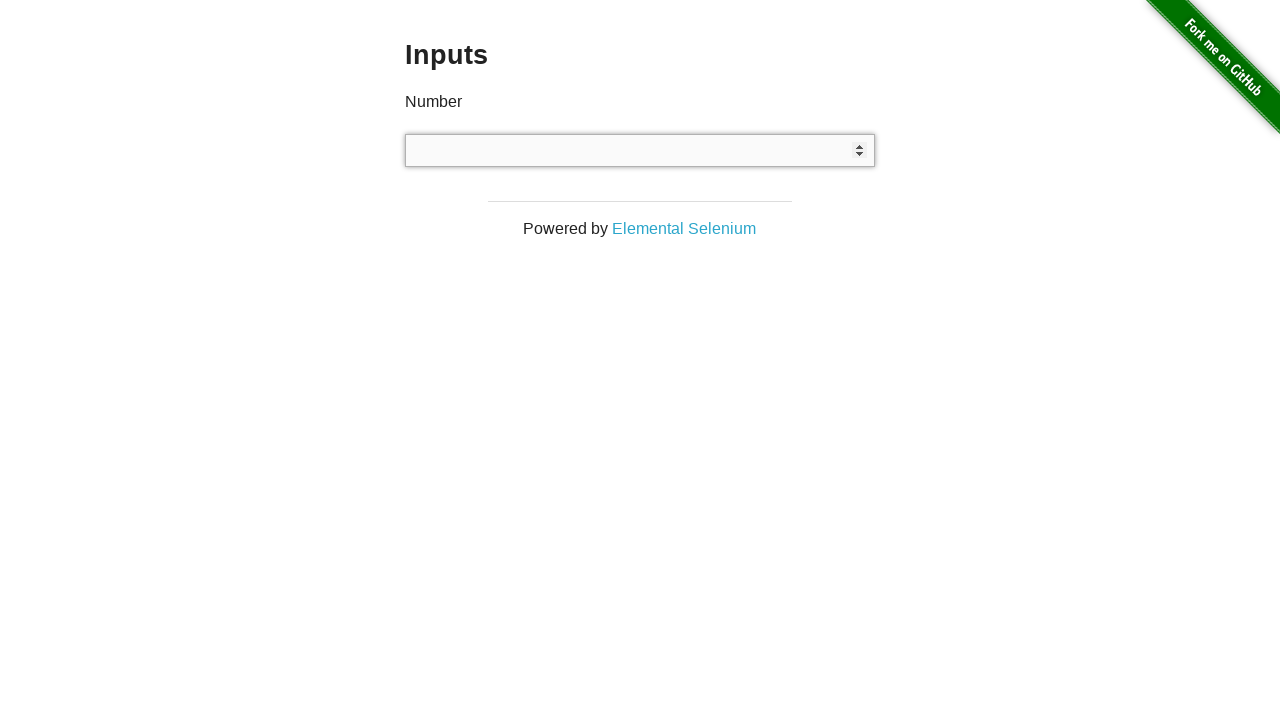

Entered new text '5678' into input field on input
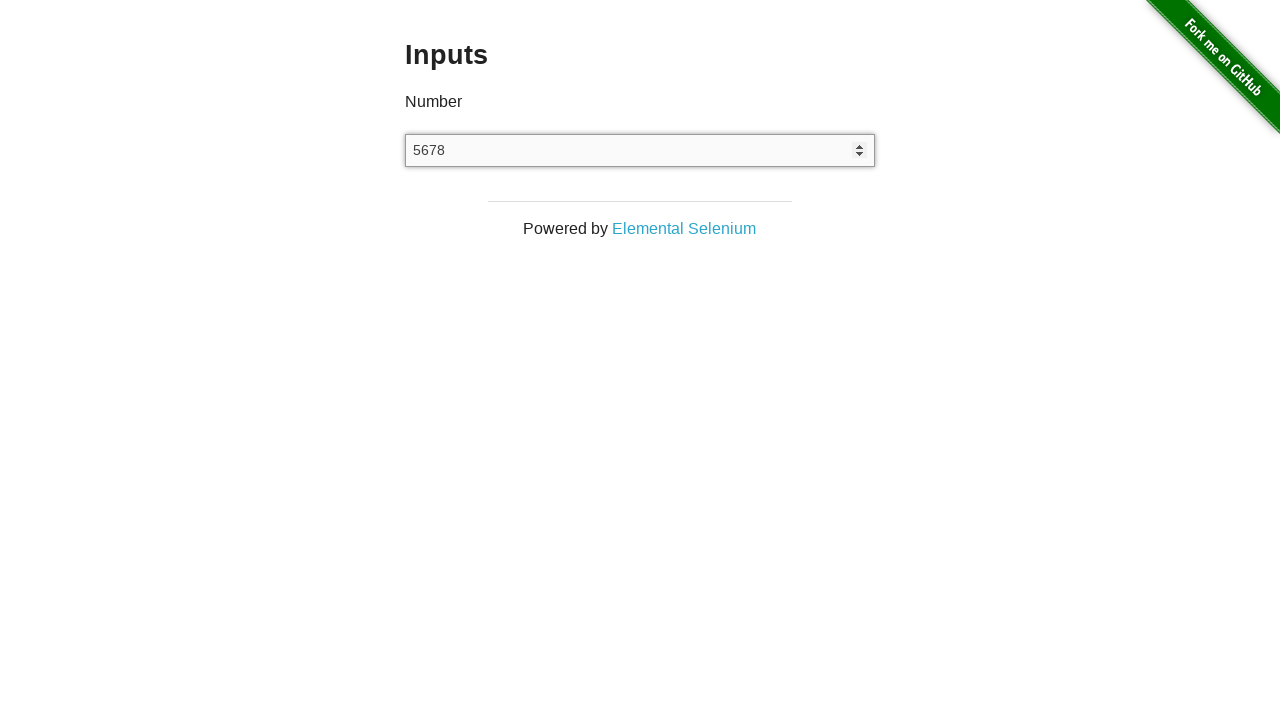

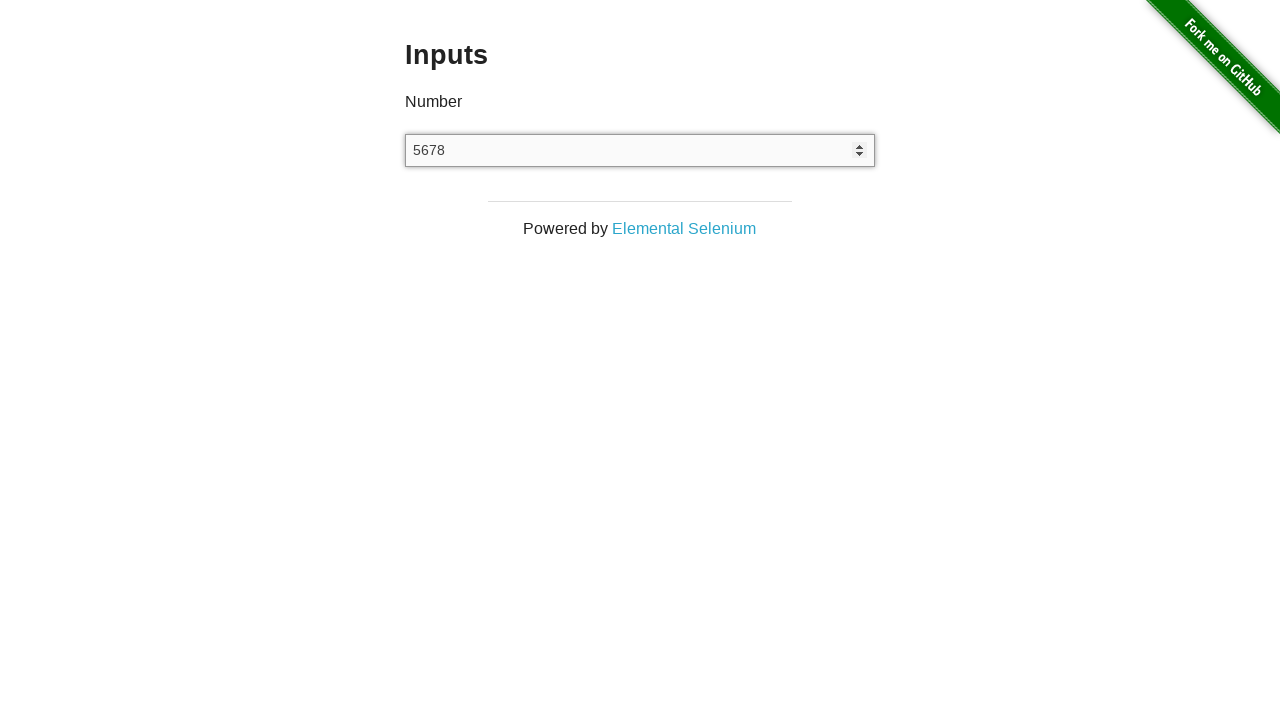